Tests adding specific items to cart on a grocery shopping practice website by iterating through products and clicking add buttons for matching items (Beans, Cauliflower, Apple, Pears, Musk Melon)

Starting URL: https://rahulshettyacademy.com/seleniumPractise/#/

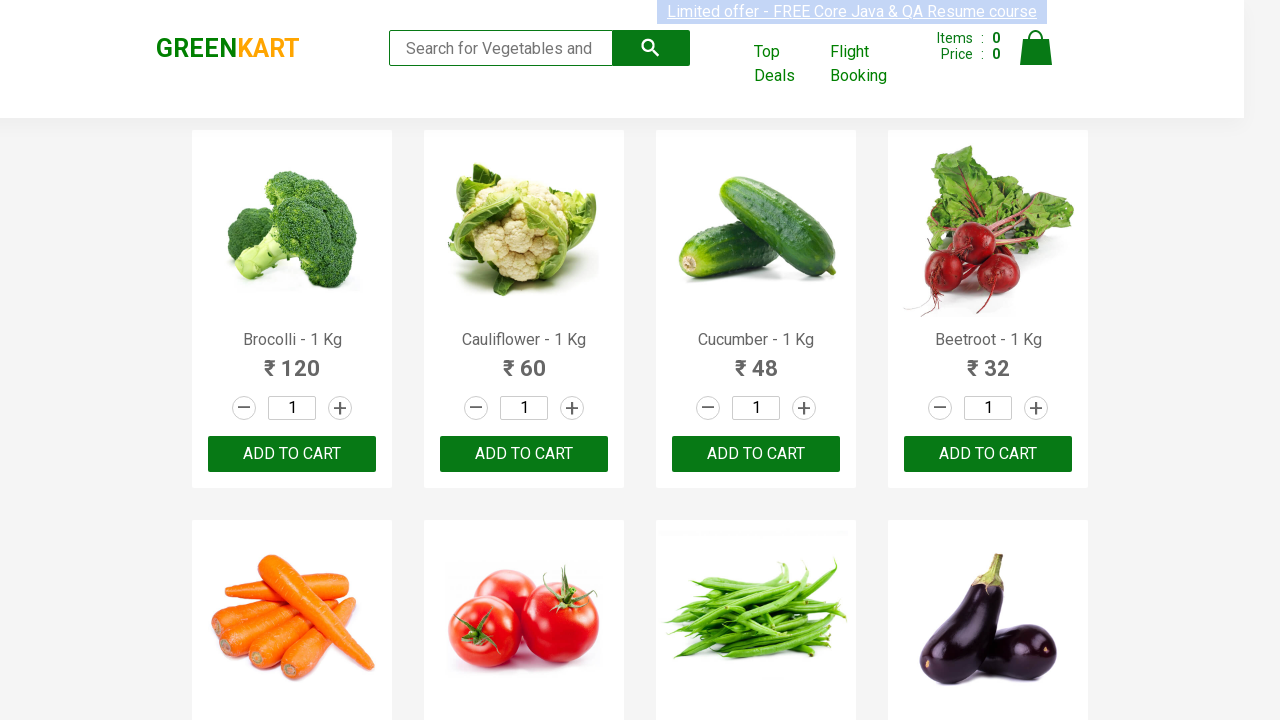

Waited for product action buttons to load
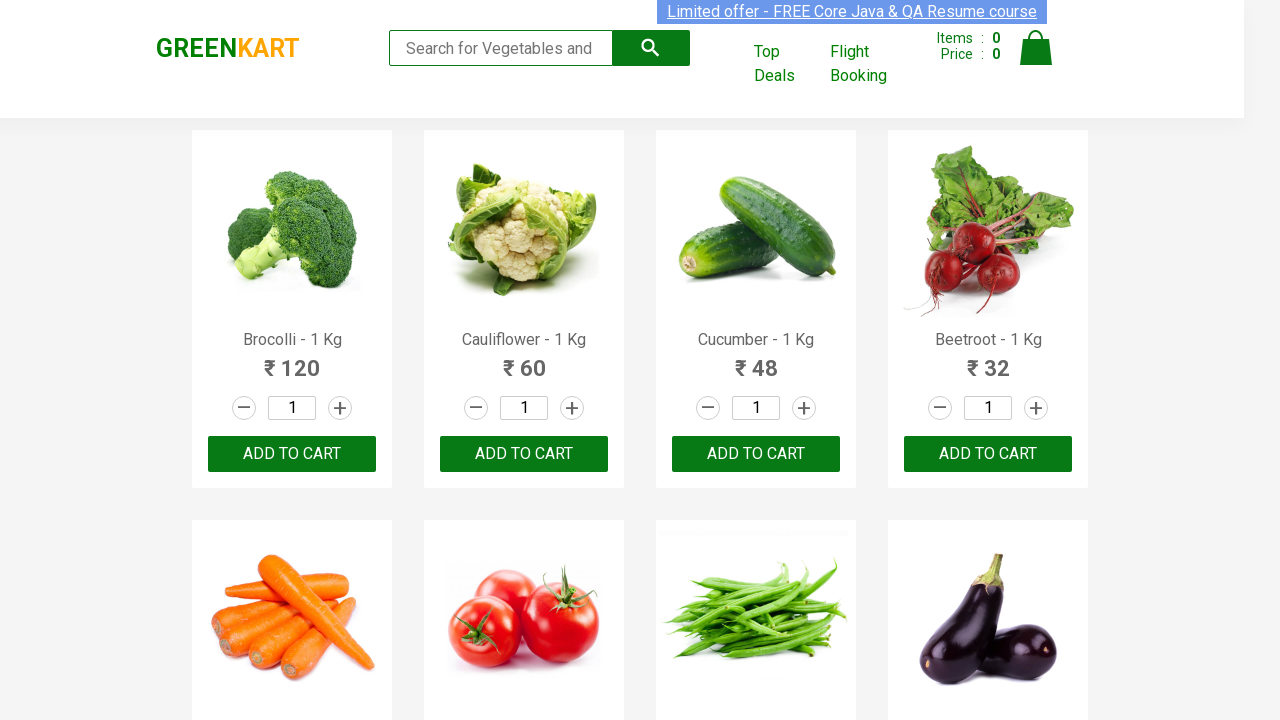

Located all add-to-cart buttons
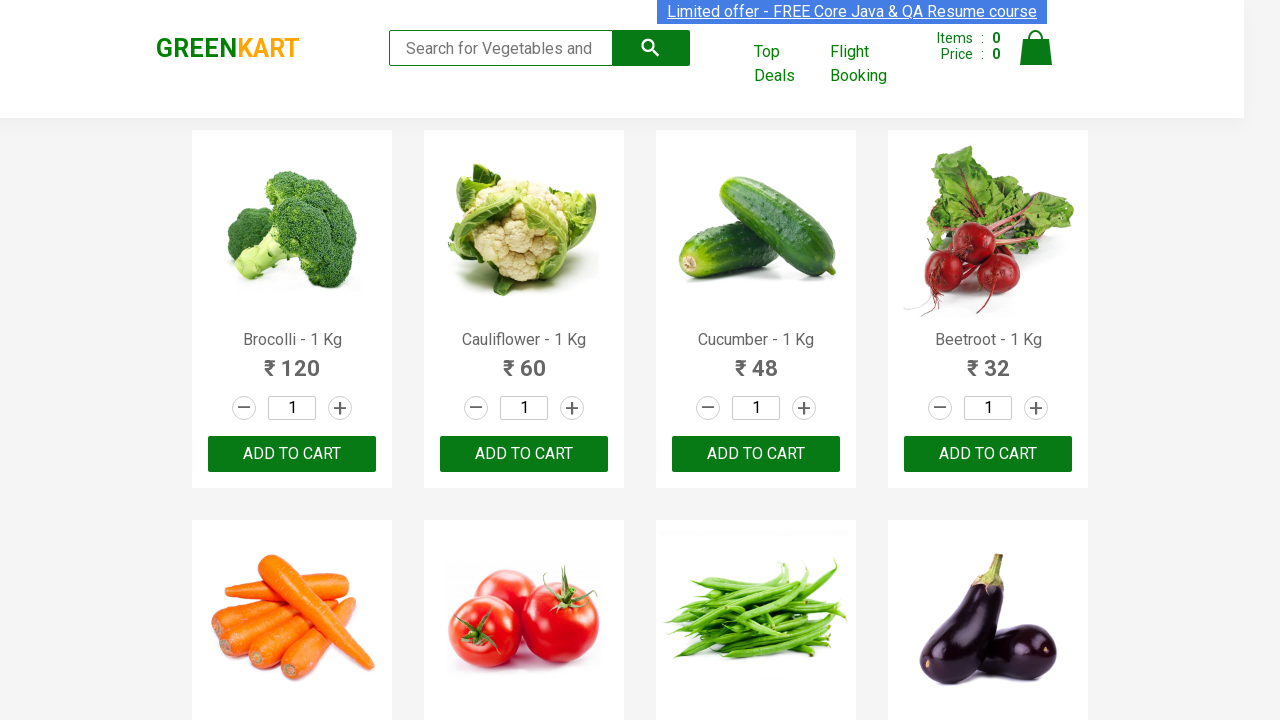

Located all product name elements
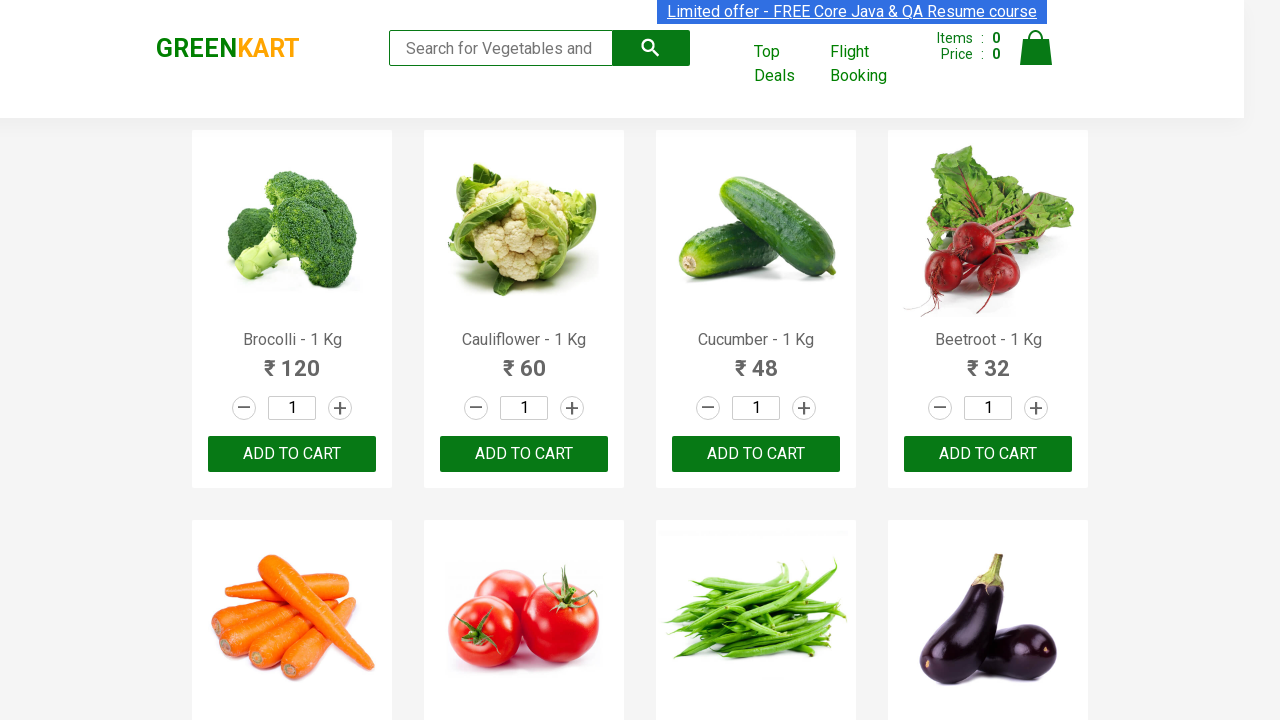

Retrieved product name at index 0: Brocolli - 1 Kg
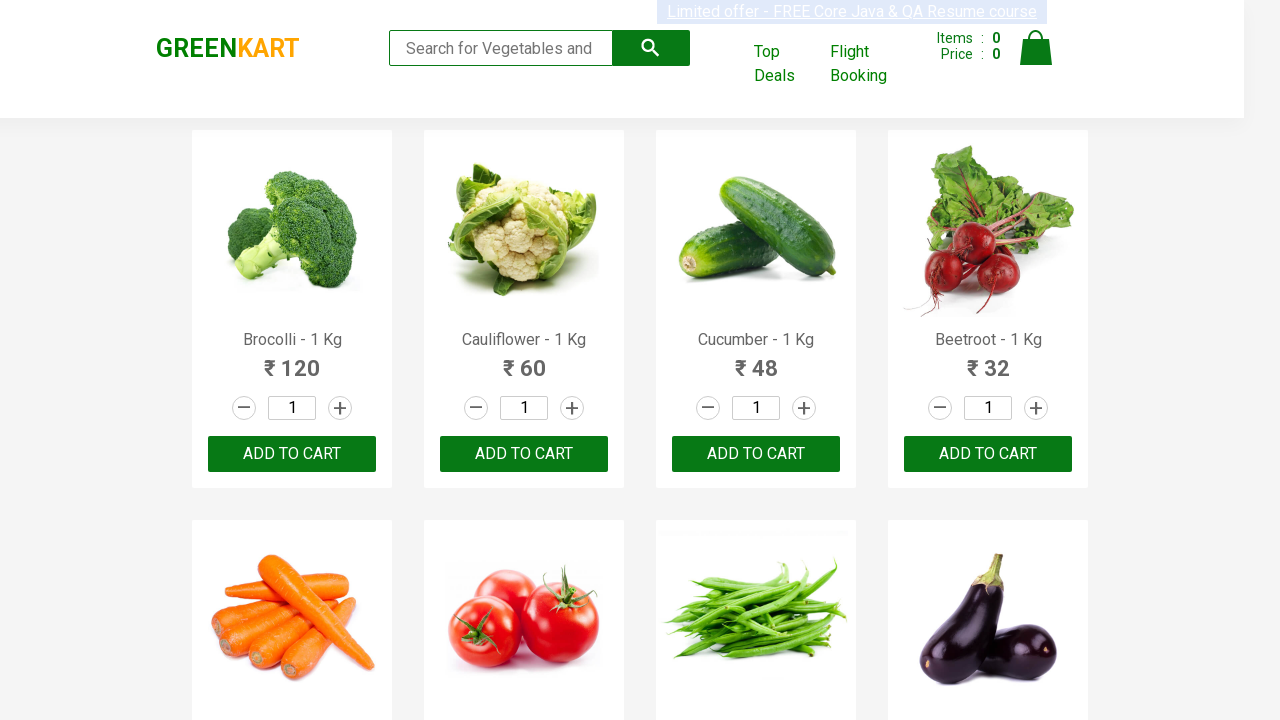

Retrieved product name at index 1: Cauliflower - 1 Kg
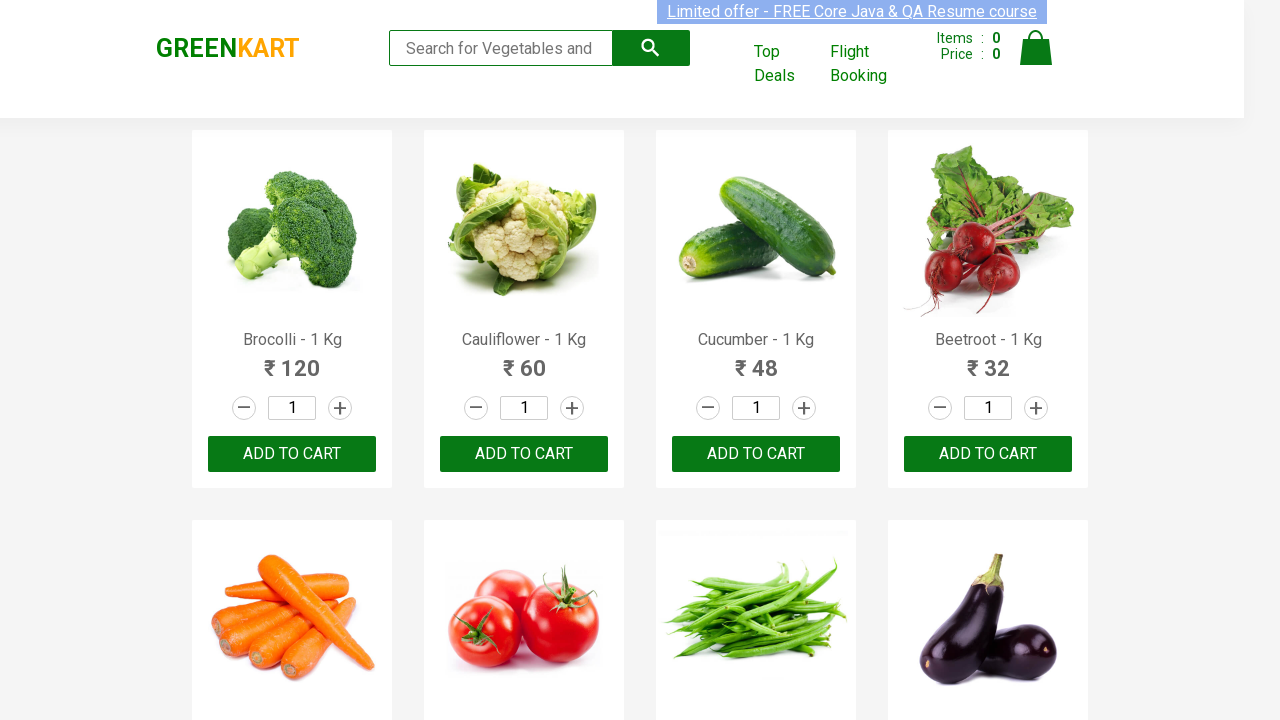

Clicked 'Add to Cart' button for Cauliflower at (524, 454) on xpath=//div[@class='product-action']/button >> nth=1
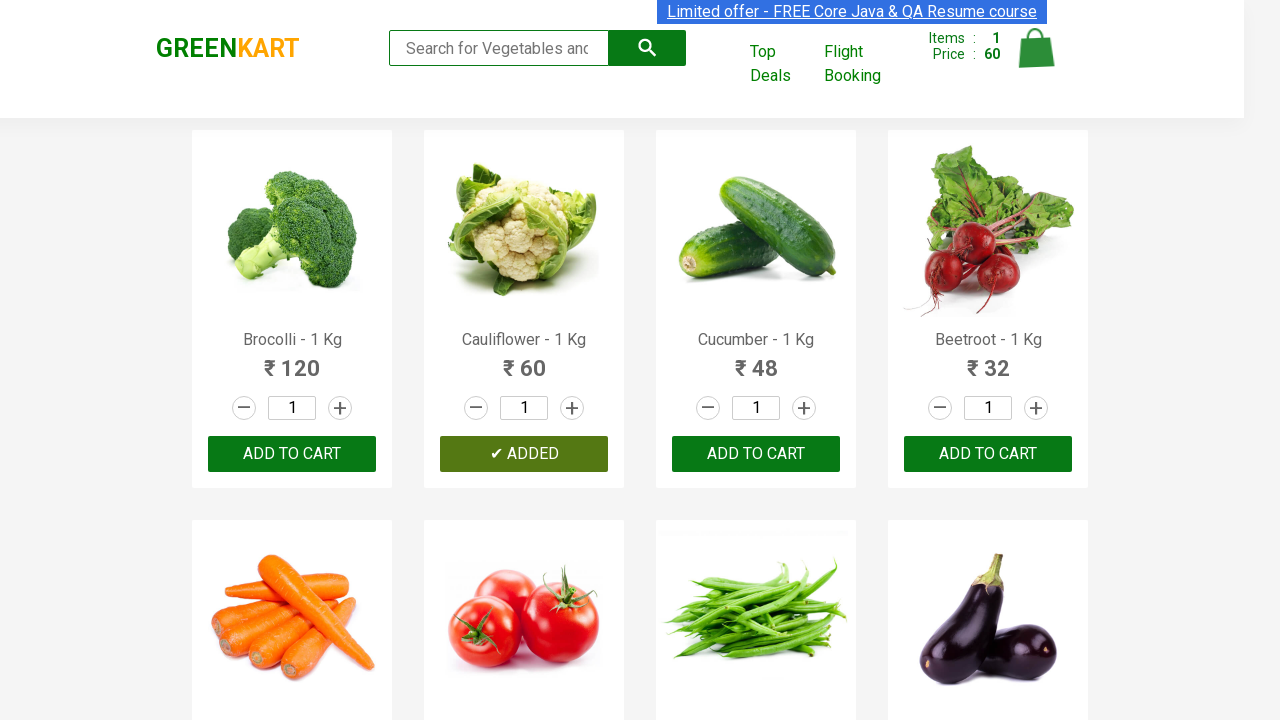

Retrieved product name at index 2: Cucumber - 1 Kg
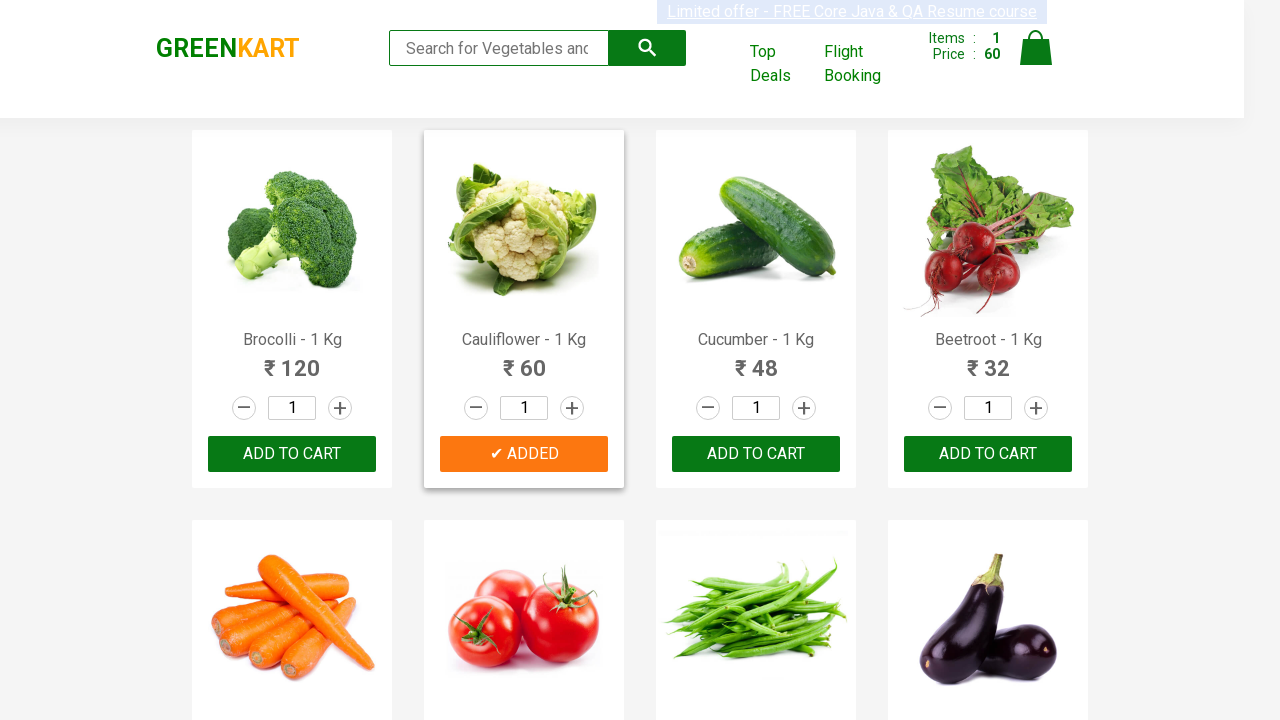

Retrieved product name at index 3: Beetroot - 1 Kg
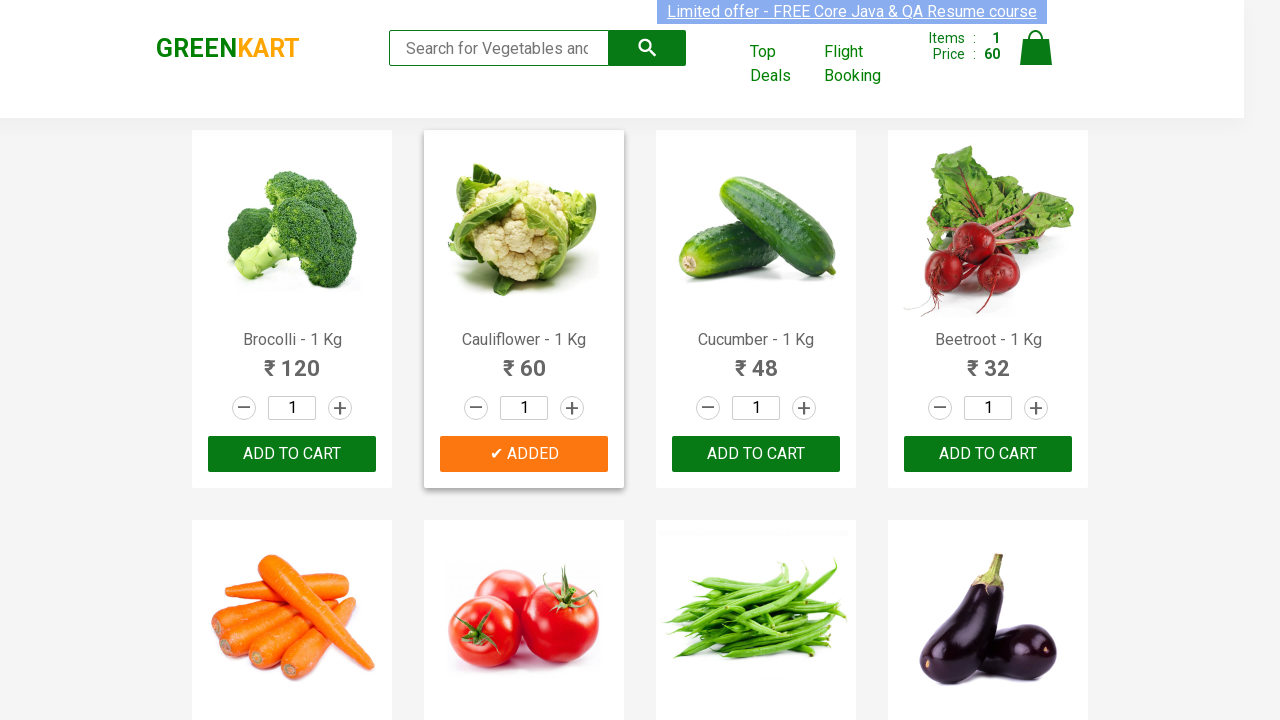

Retrieved product name at index 4: Carrot - 1 Kg
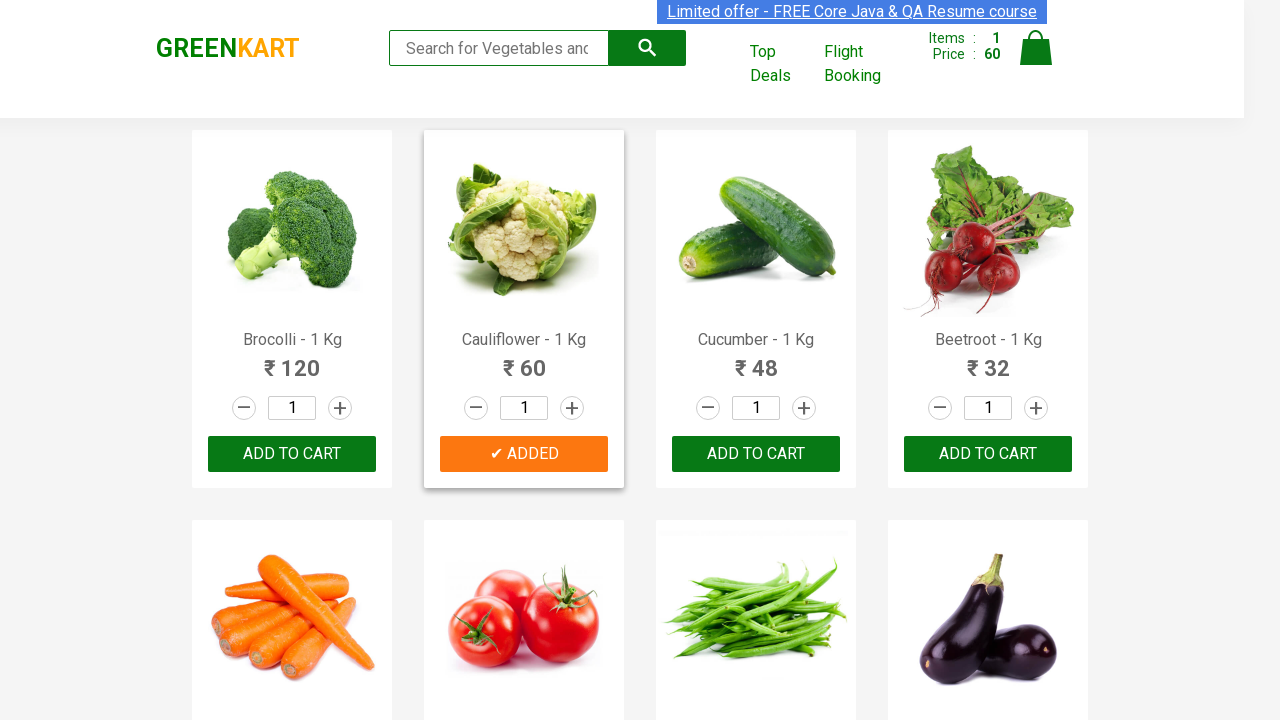

Retrieved product name at index 5: Tomato - 1 Kg
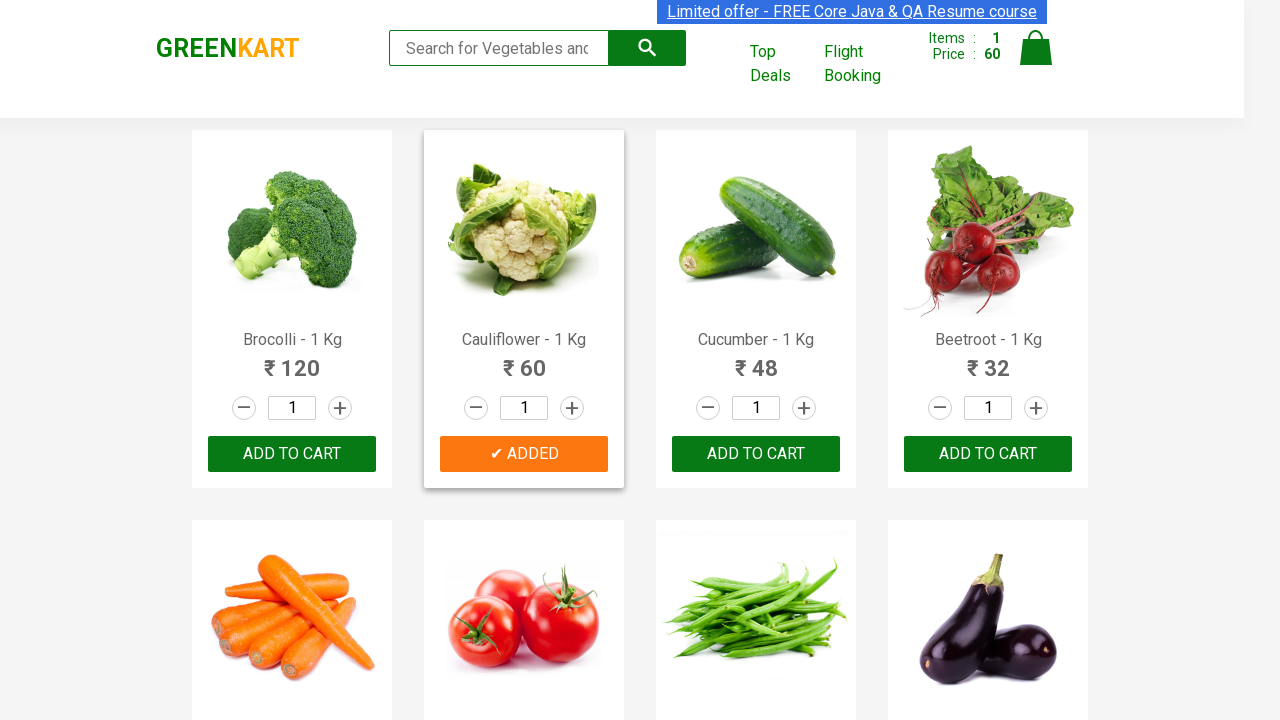

Retrieved product name at index 6: Beans - 1 Kg
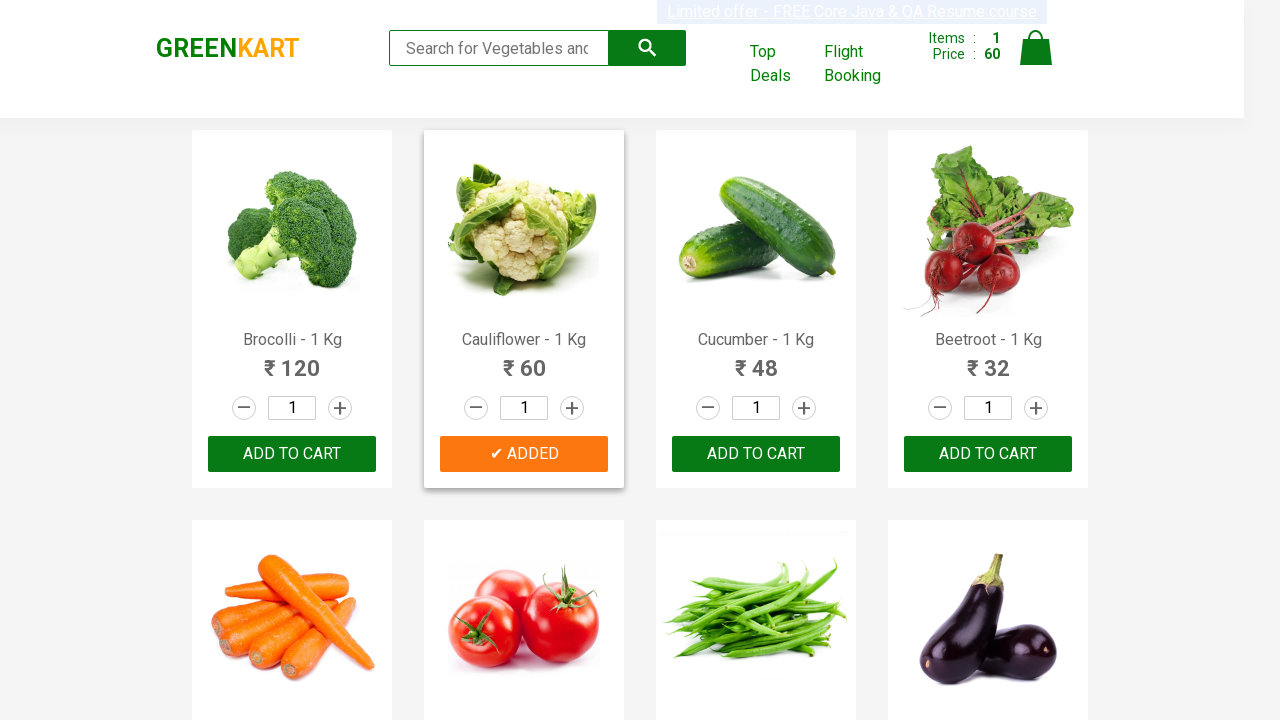

Clicked 'Add to Cart' button for Beans at (756, 360) on xpath=//div[@class='product-action']/button >> nth=6
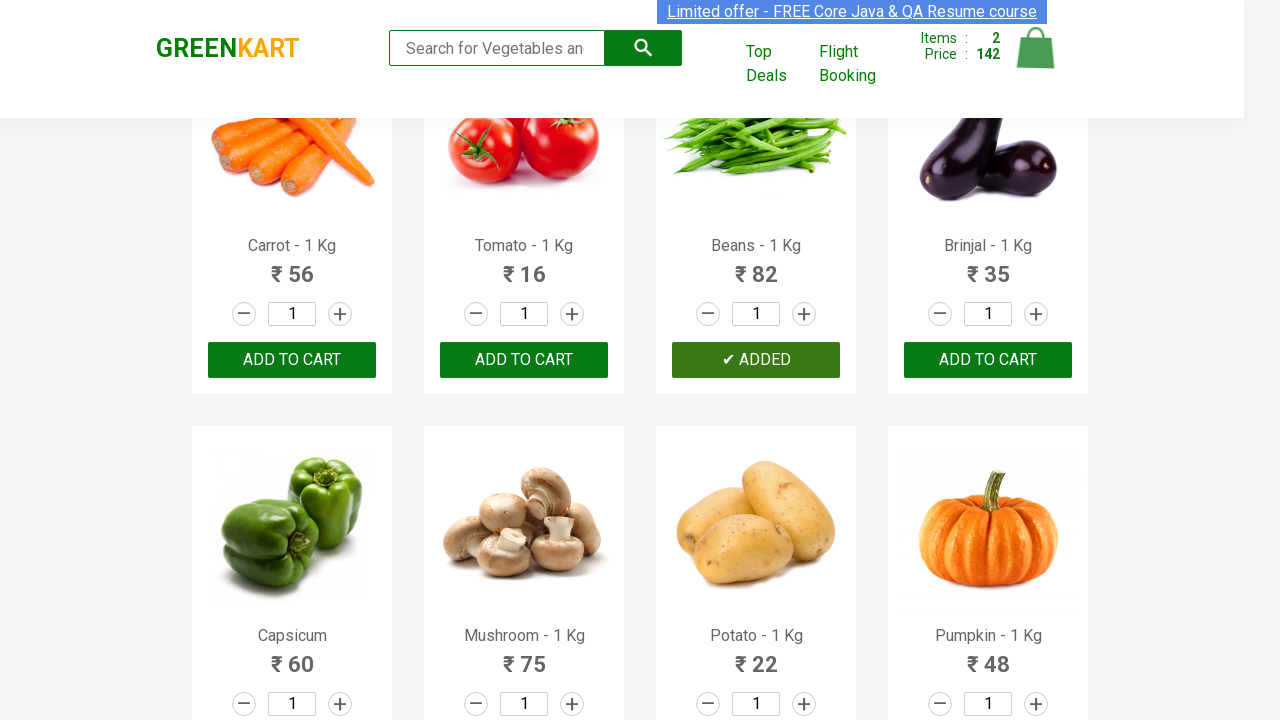

Retrieved product name at index 7: Brinjal - 1 Kg
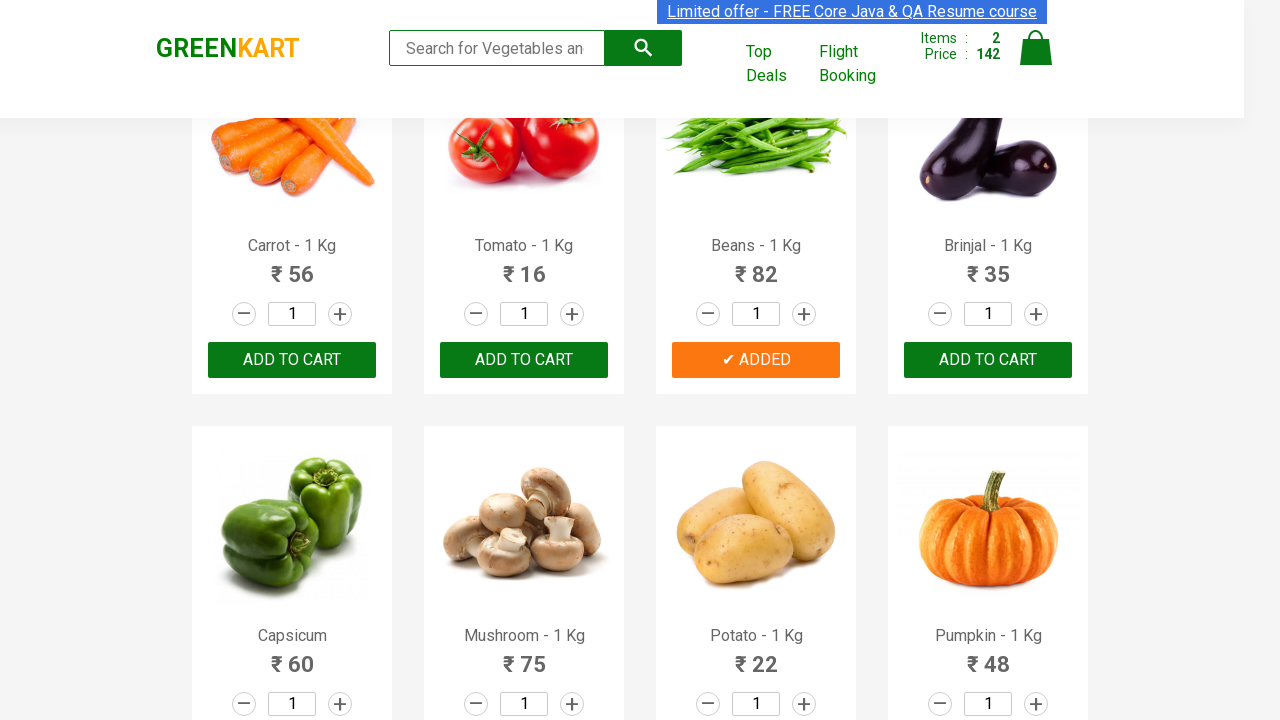

Retrieved product name at index 8: Capsicum
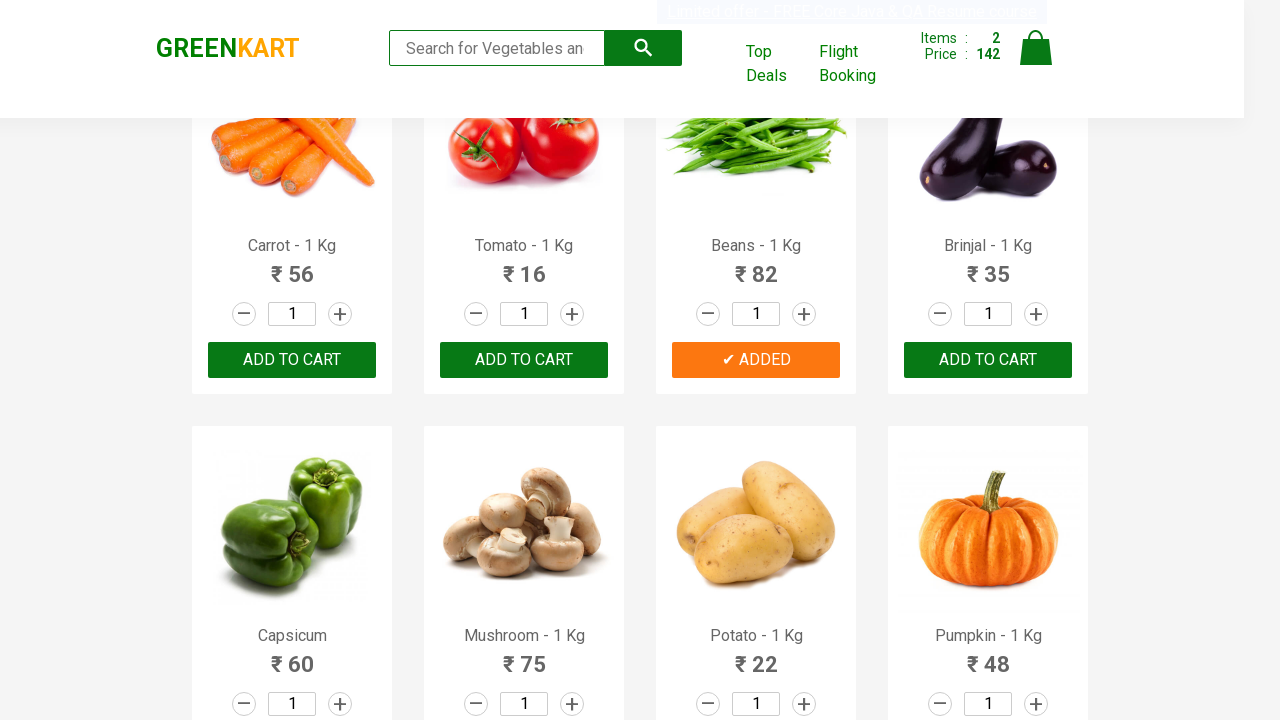

Retrieved product name at index 9: Mushroom - 1 Kg
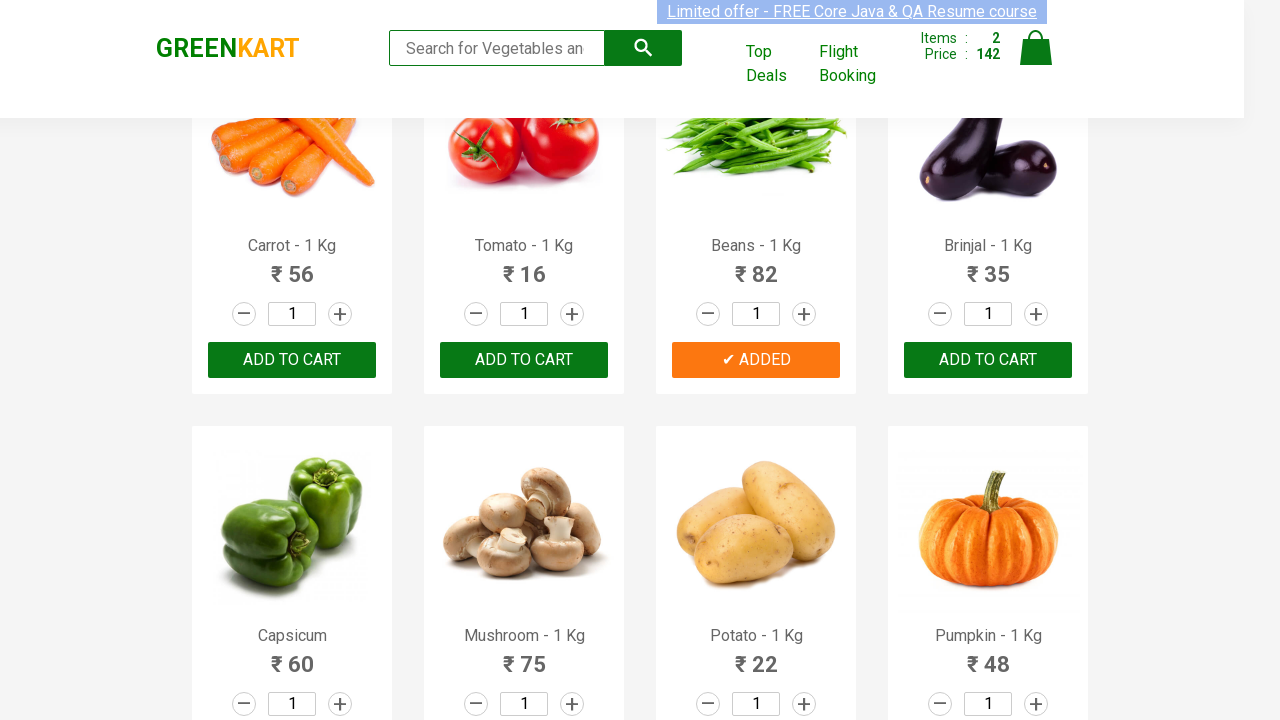

Retrieved product name at index 10: Potato - 1 Kg
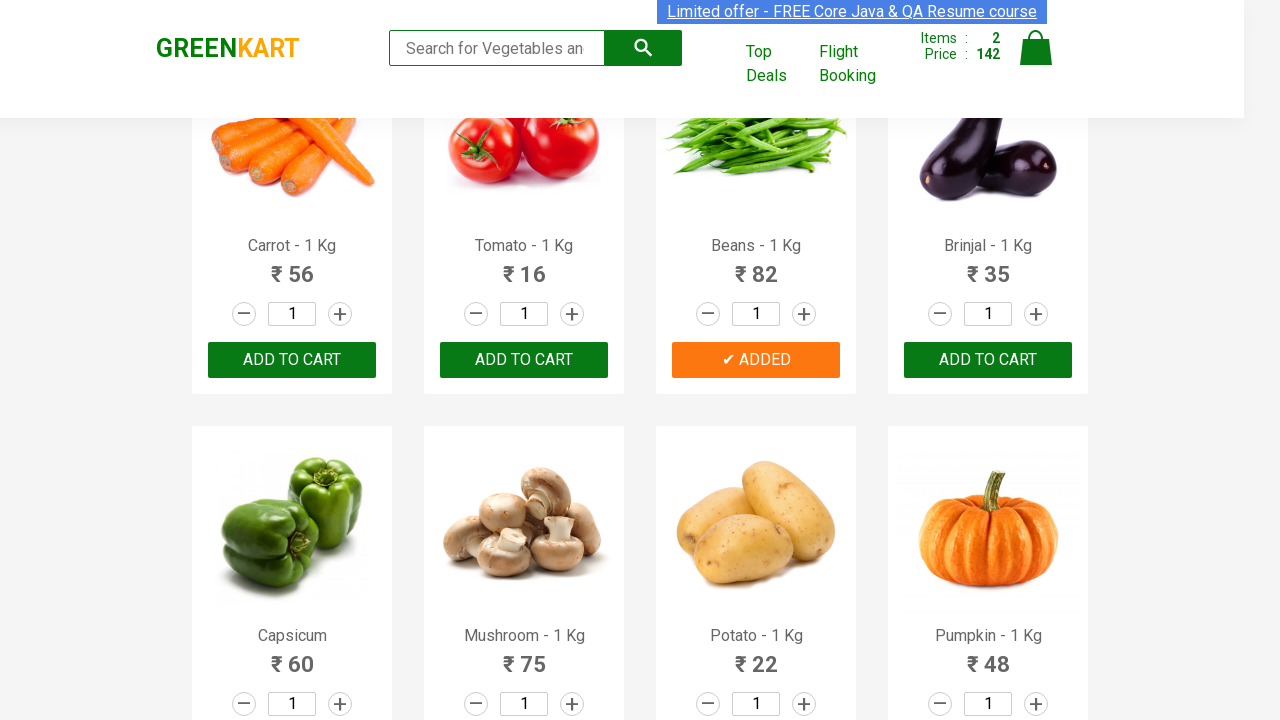

Retrieved product name at index 11: Pumpkin - 1 Kg
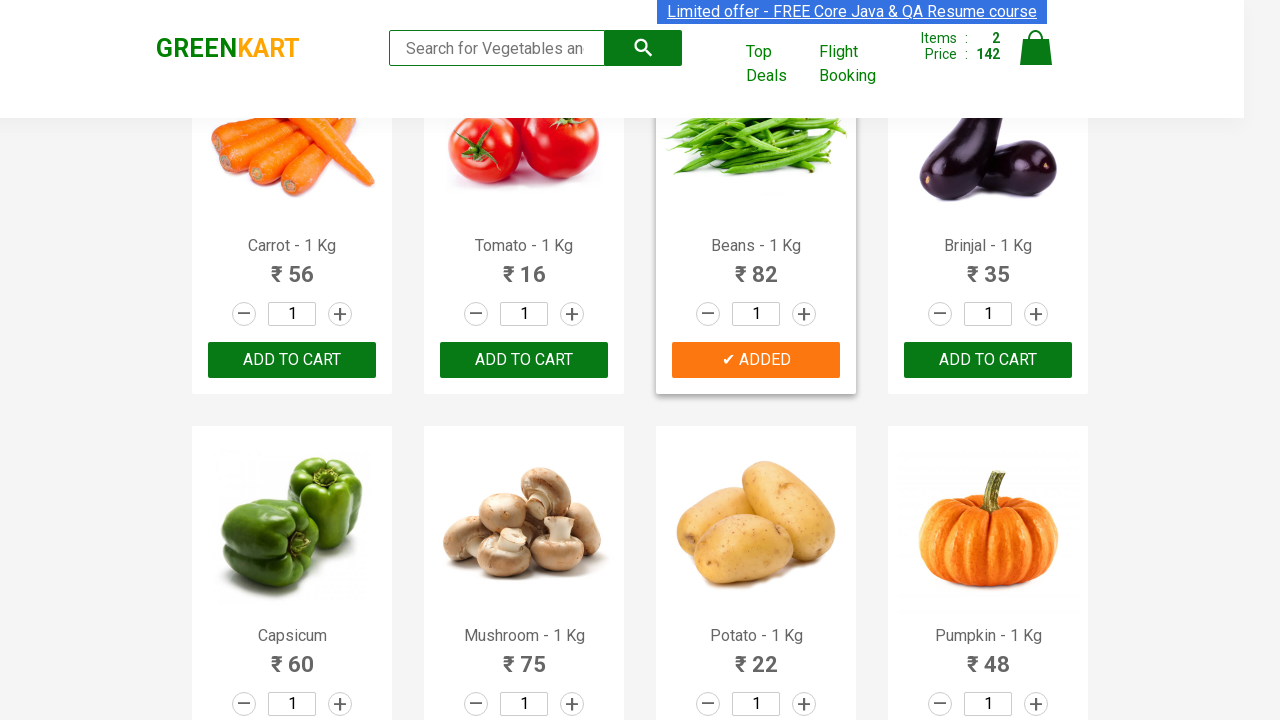

Retrieved product name at index 12: Corn - 1 Kg
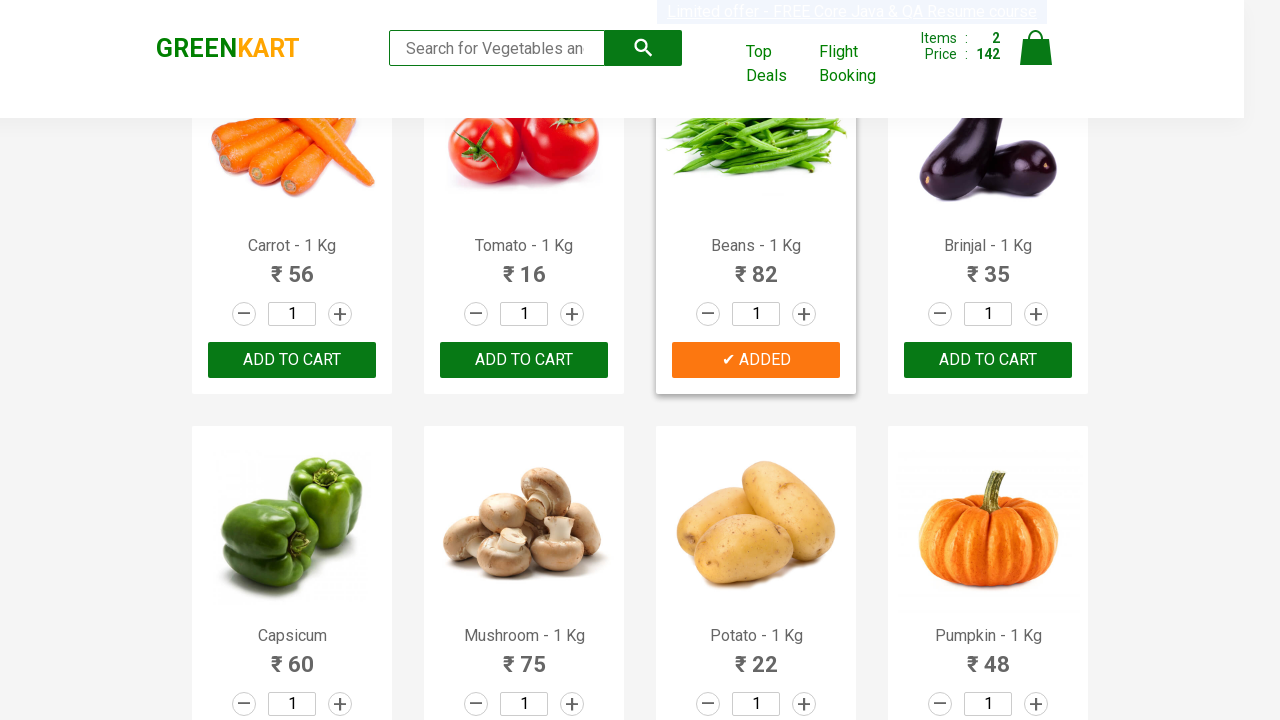

Retrieved product name at index 13: Onion - 1 Kg
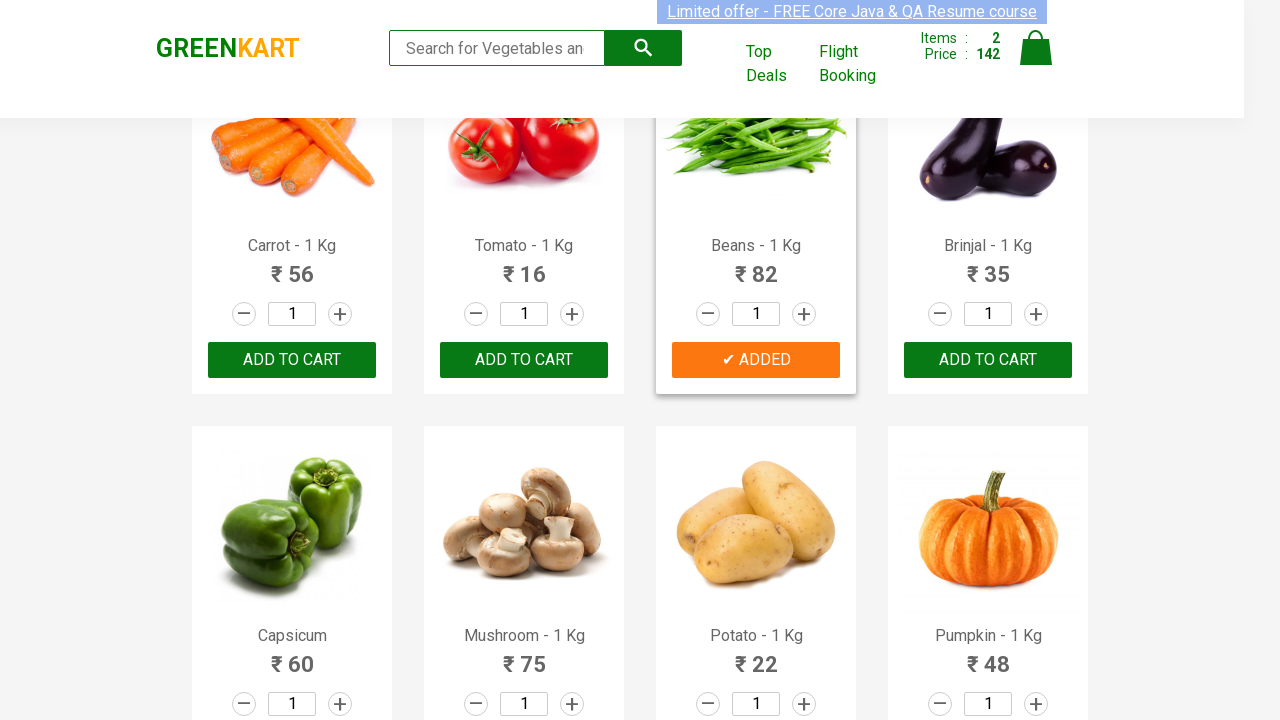

Retrieved product name at index 14: Apple - 1 Kg
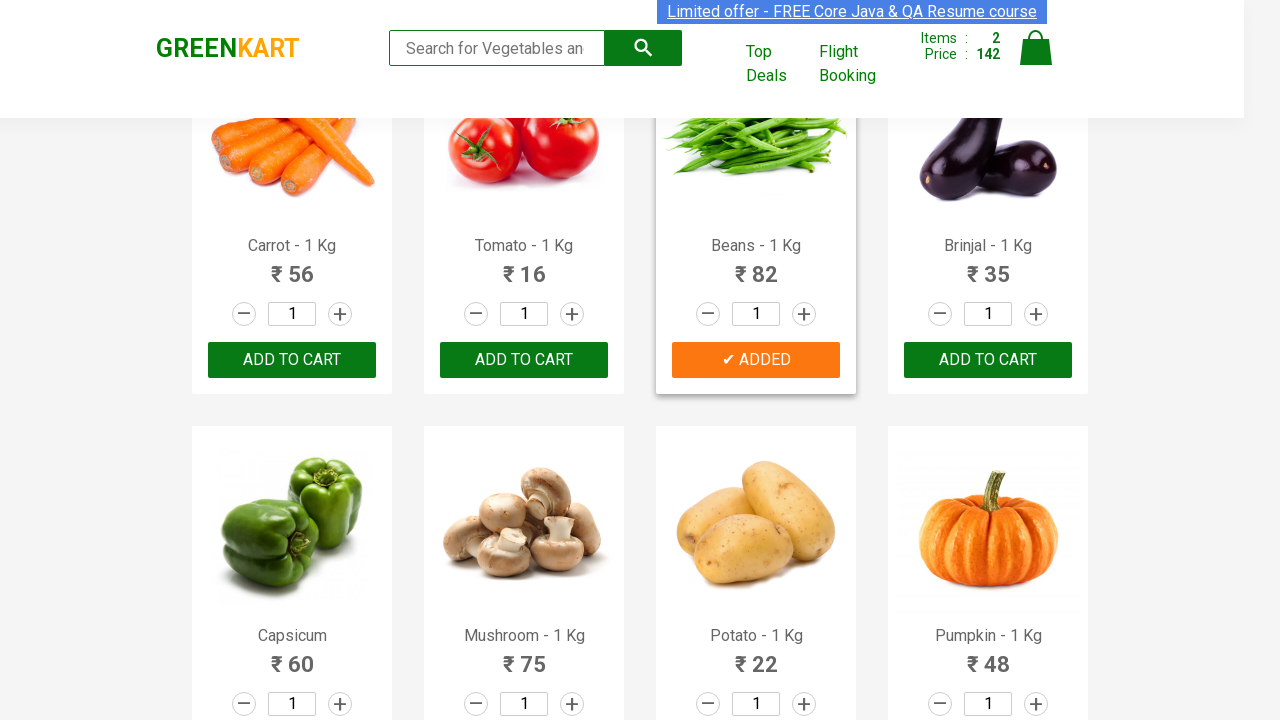

Clicked 'Add to Cart' button for Apple at (756, 360) on xpath=//div[@class='product-action']/button >> nth=14
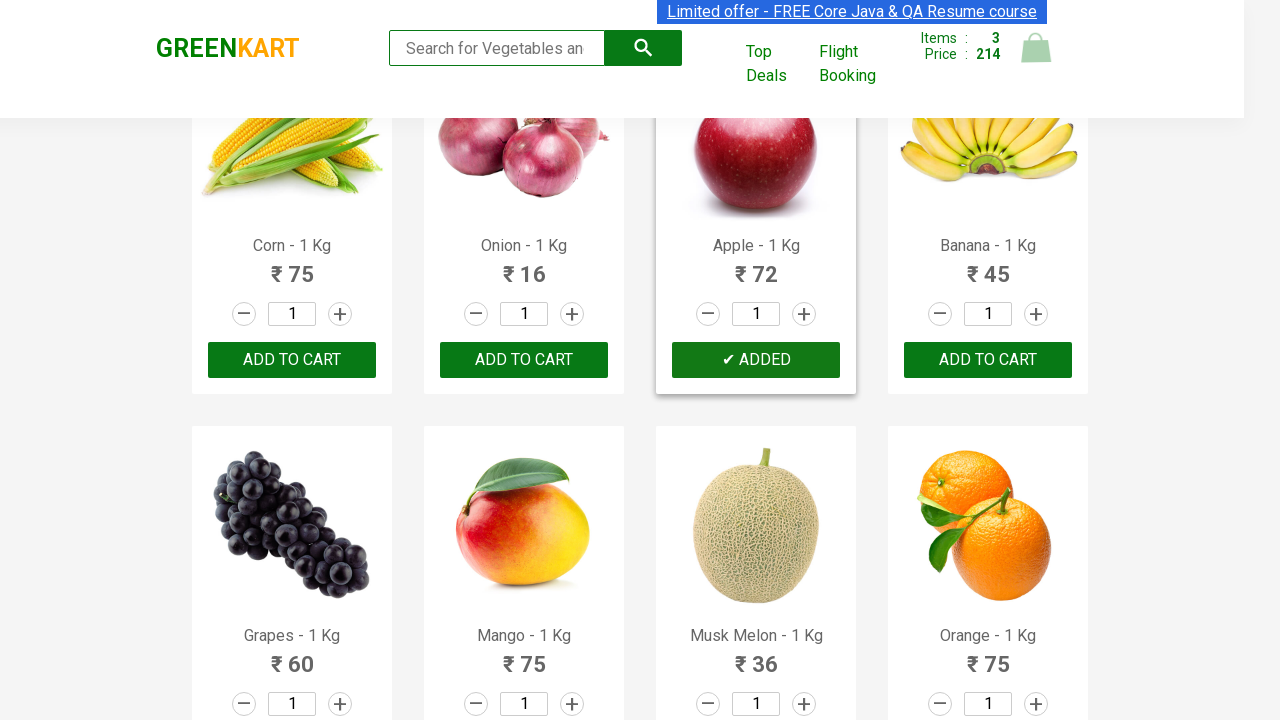

Retrieved product name at index 15: Banana - 1 Kg
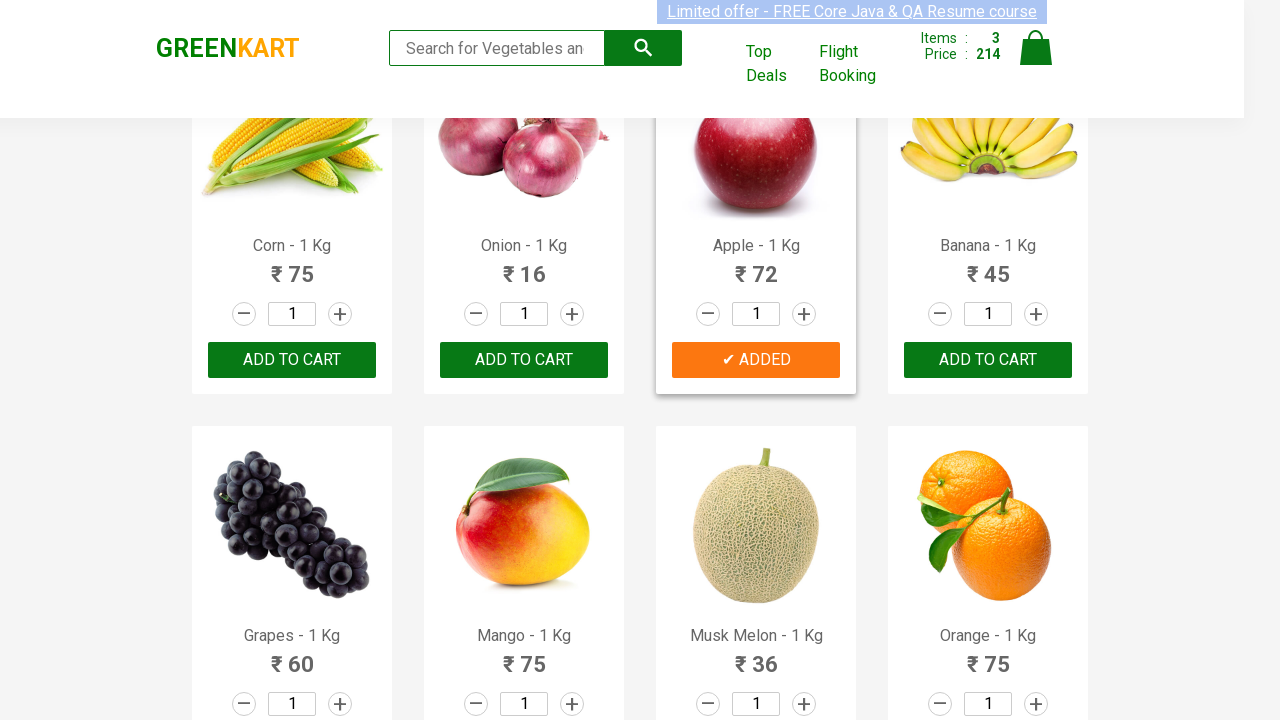

Retrieved product name at index 16: Grapes - 1 Kg
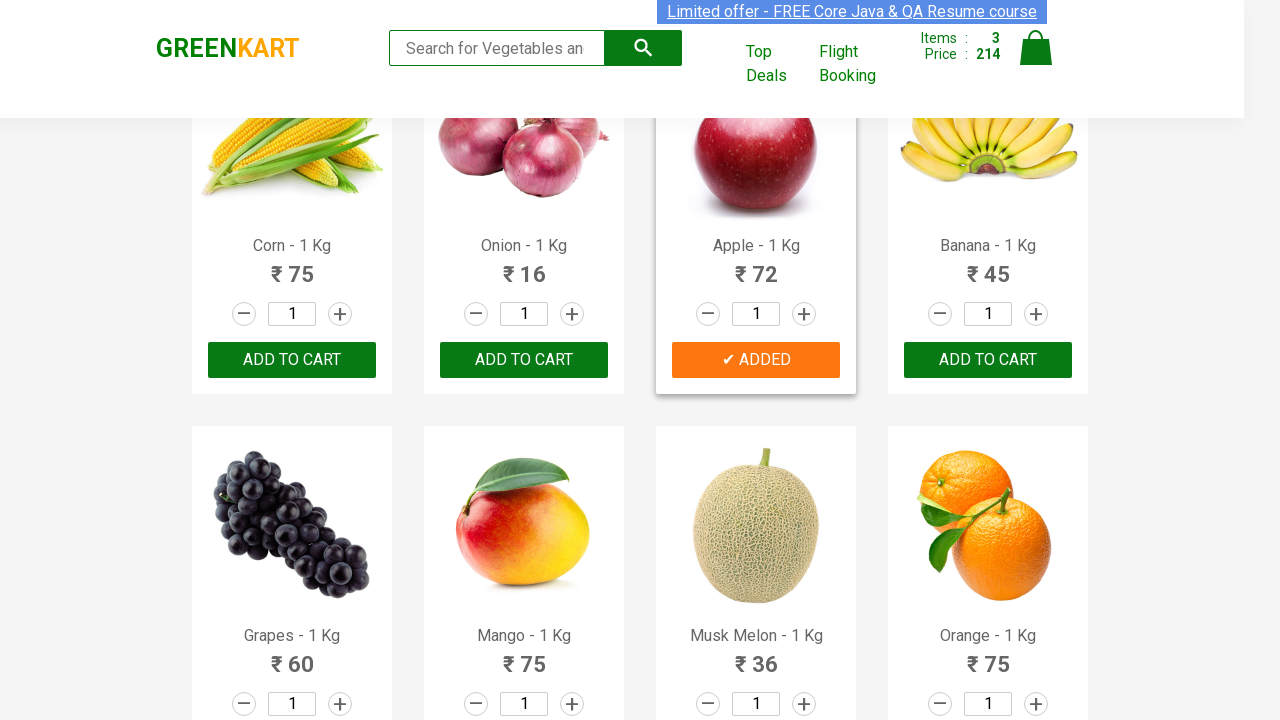

Retrieved product name at index 17: Mango - 1 Kg
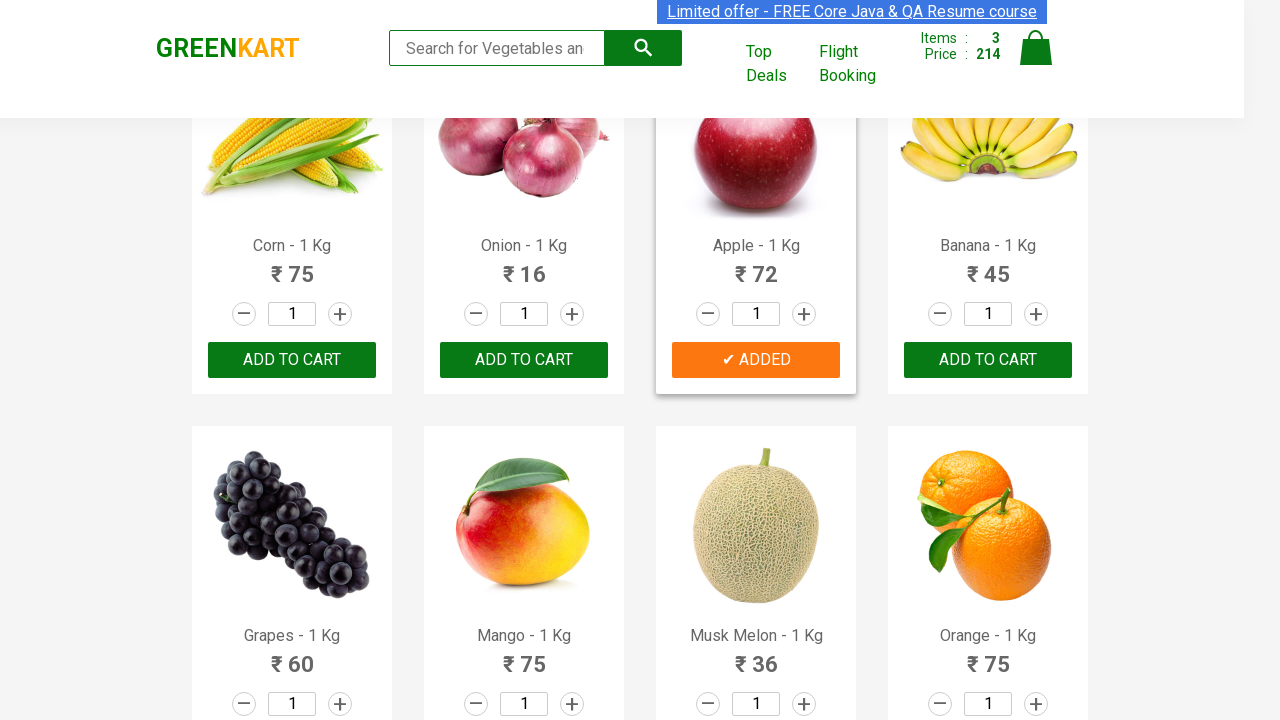

Retrieved product name at index 18: Musk Melon - 1 Kg
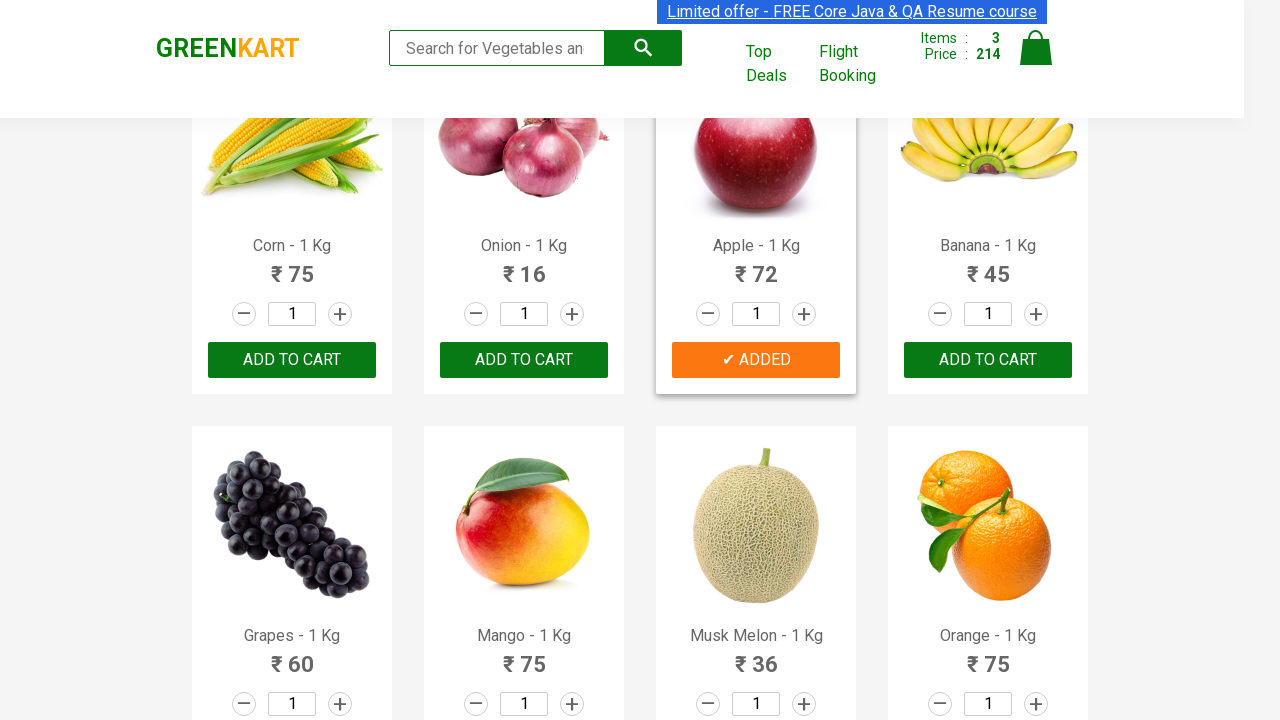

Clicked 'Add to Cart' button for Musk Melon at (756, 360) on xpath=//div[@class='product-action']/button >> nth=18
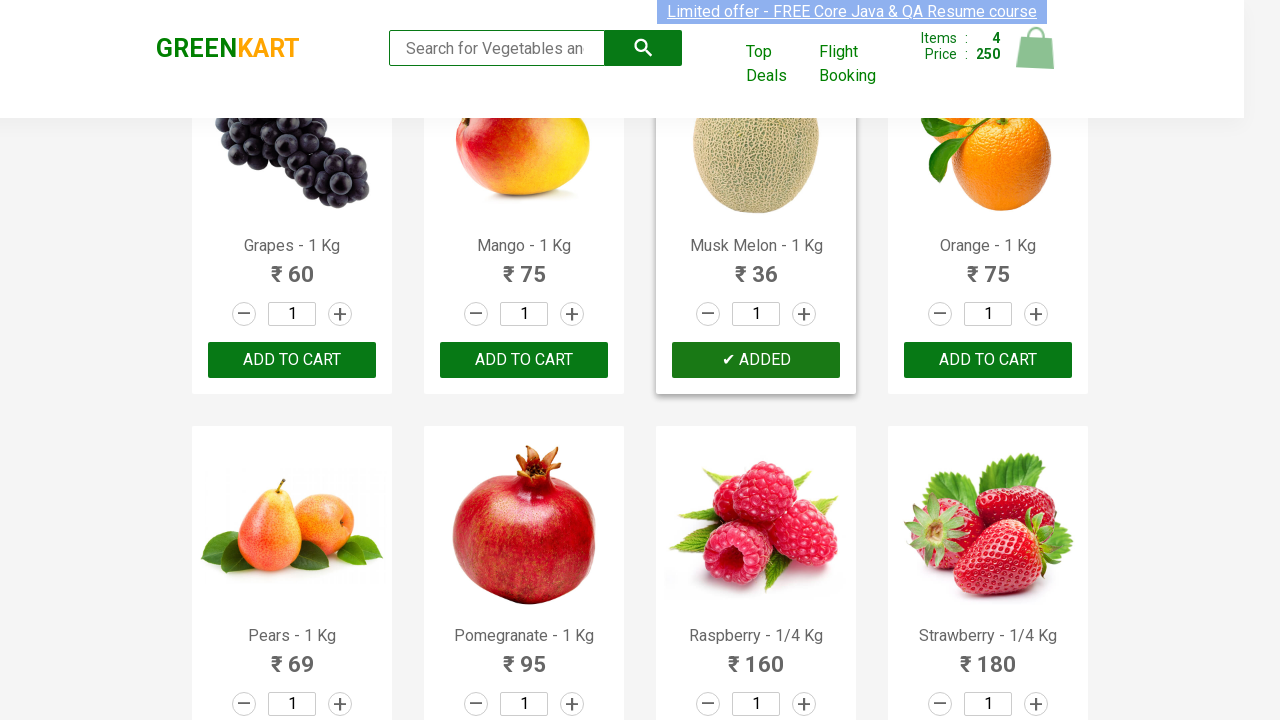

Retrieved product name at index 19: Orange - 1 Kg
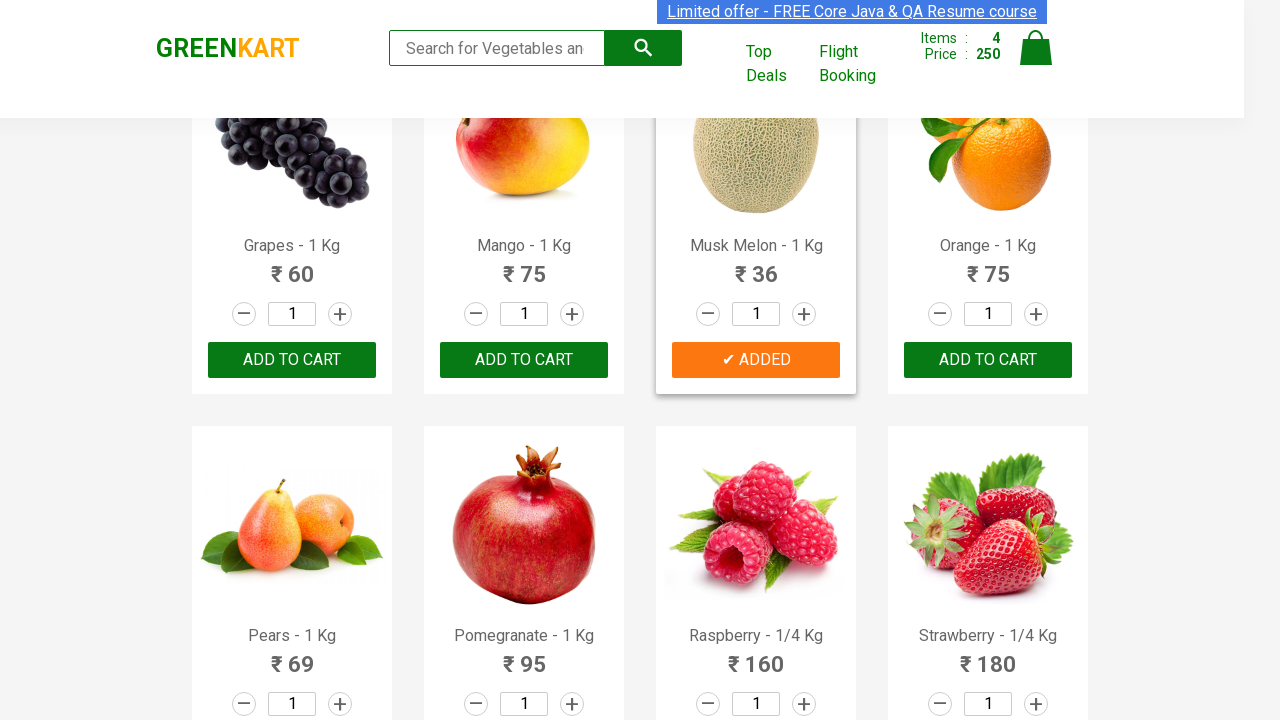

Retrieved product name at index 20: Pears - 1 Kg
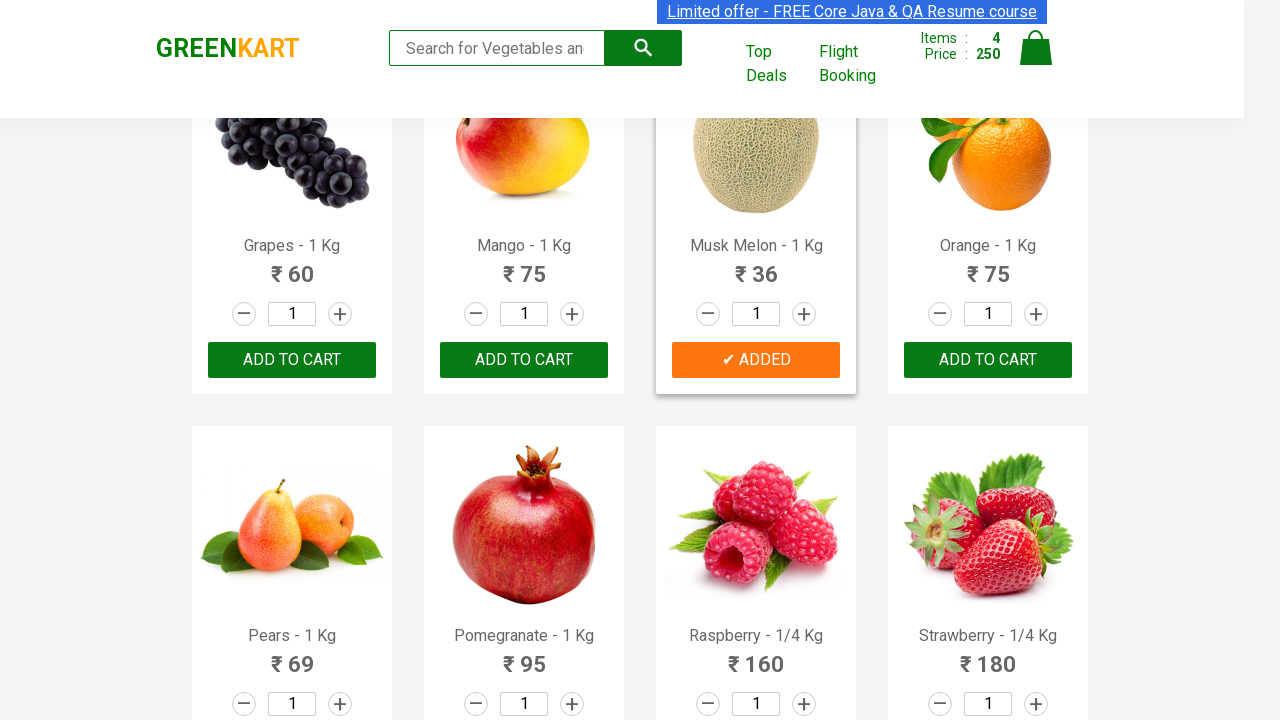

Clicked 'Add to Cart' button for Pears at (292, 360) on xpath=//div[@class='product-action']/button >> nth=20
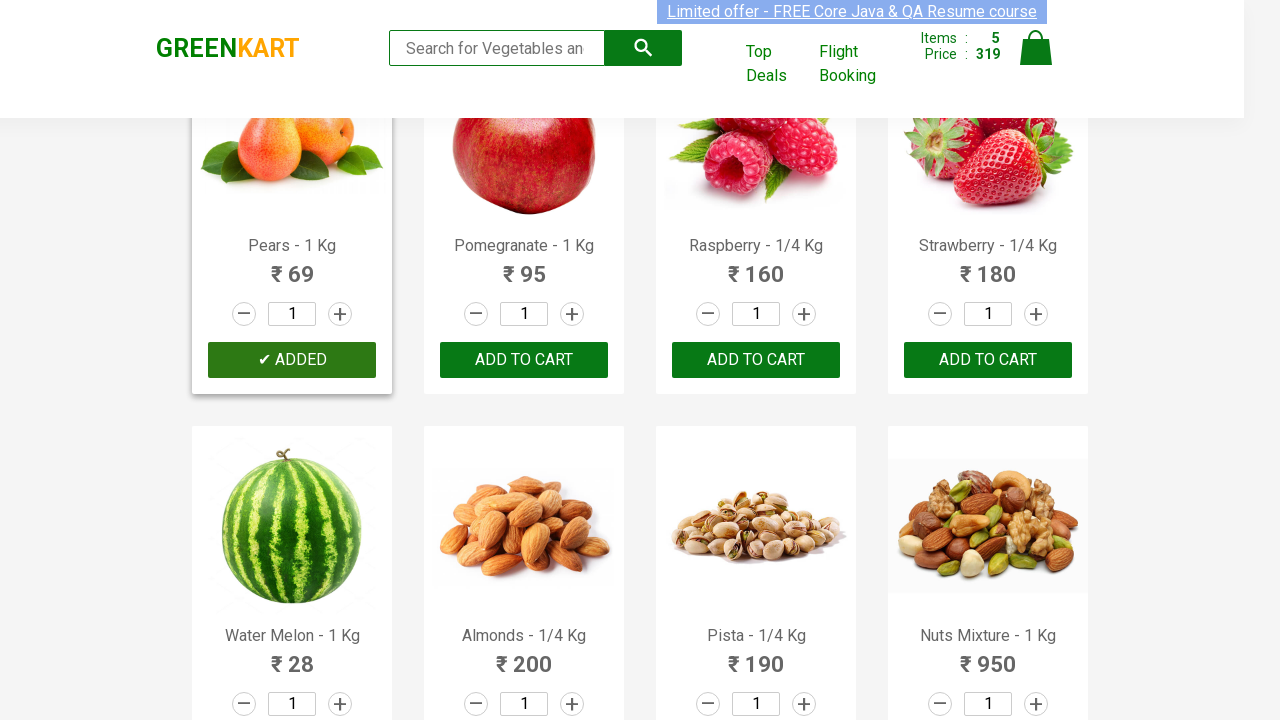

All 5 items added to cart, stopping iteration
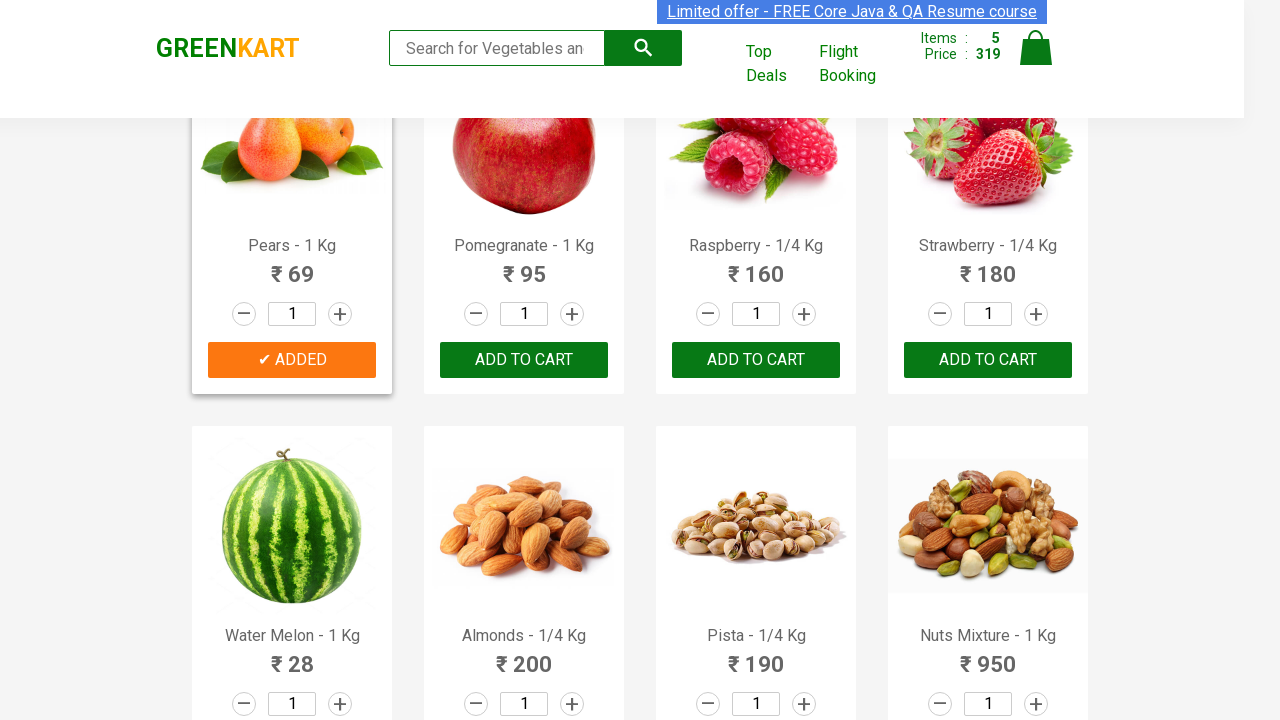

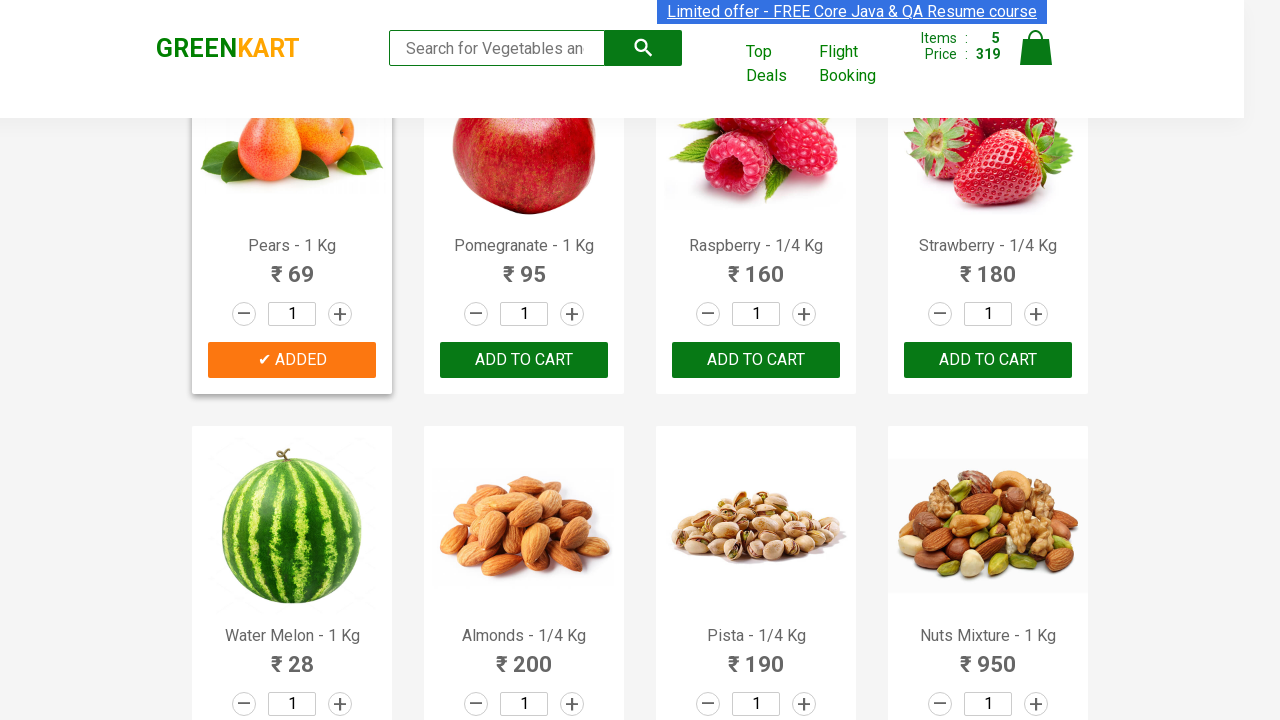